Tests clicking a sequence of dynamic buttons and verifies that all buttons have been clicked successfully.

Starting URL: https://testpages.herokuapp.com/styled/dynamic-buttons-simple.html

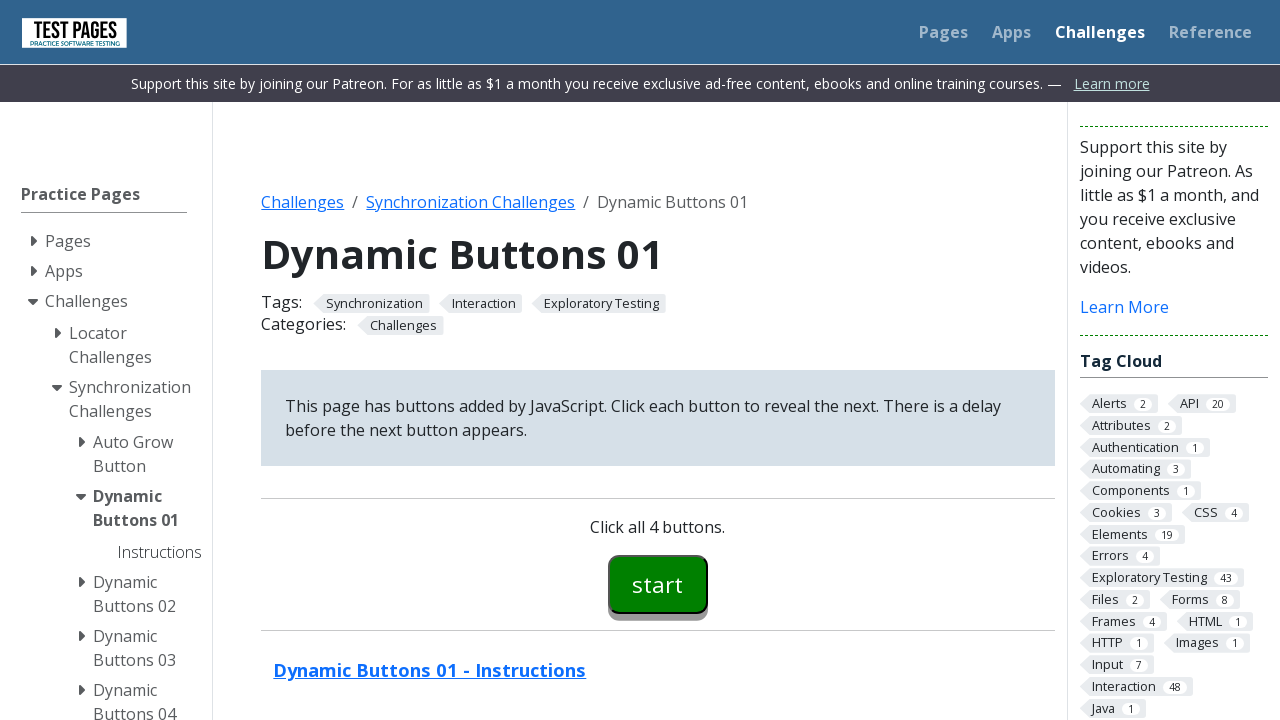

Clicked the start button at (658, 584) on #button00
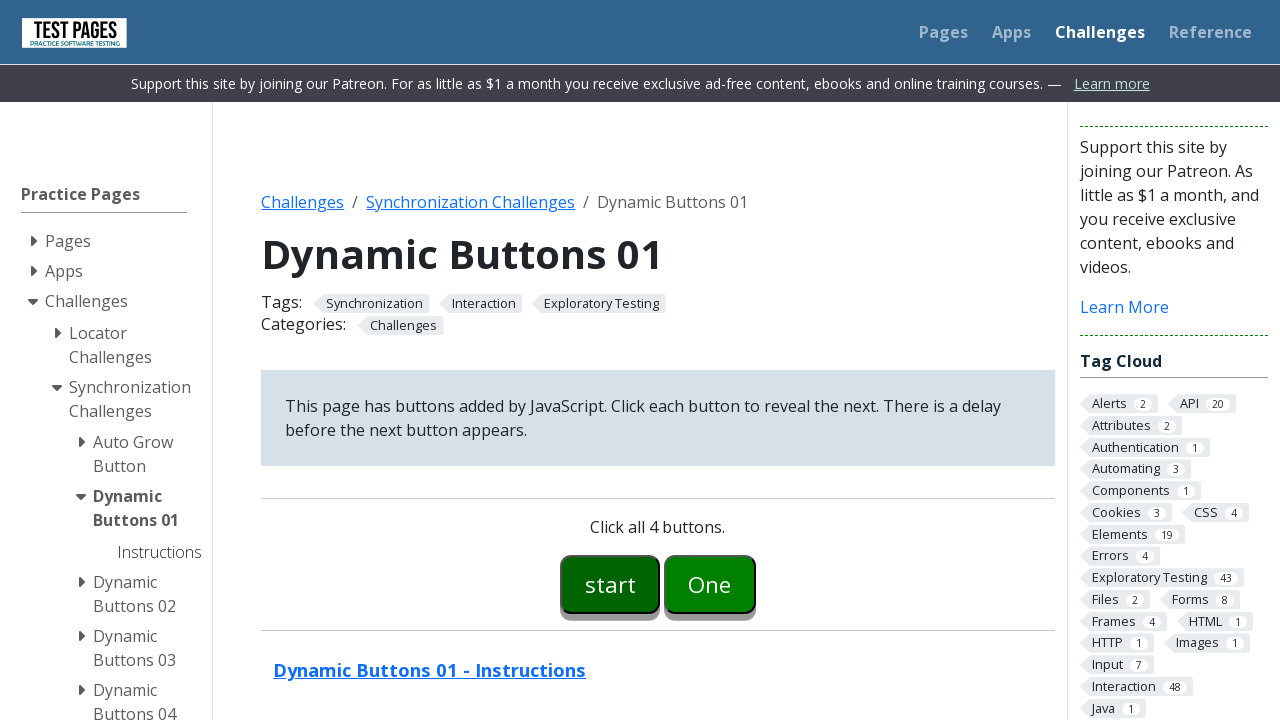

Clicked button one at (710, 584) on #button01
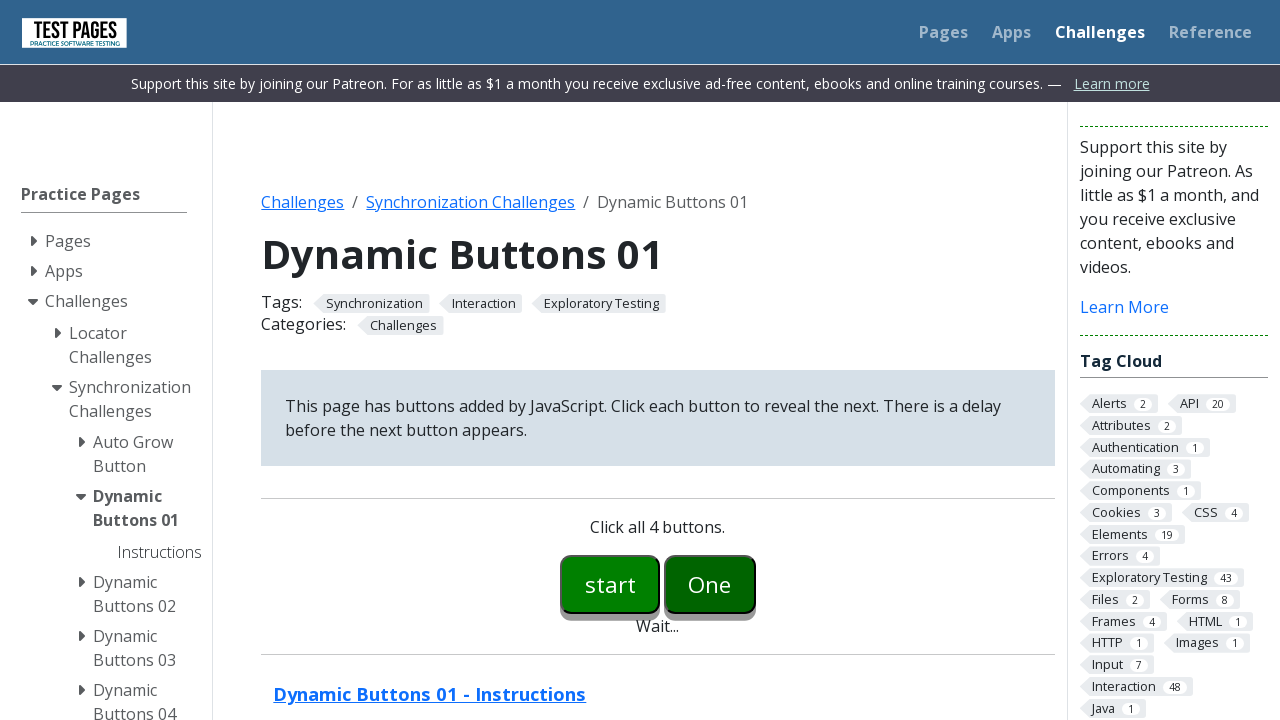

Clicked button two at (756, 584) on #button02
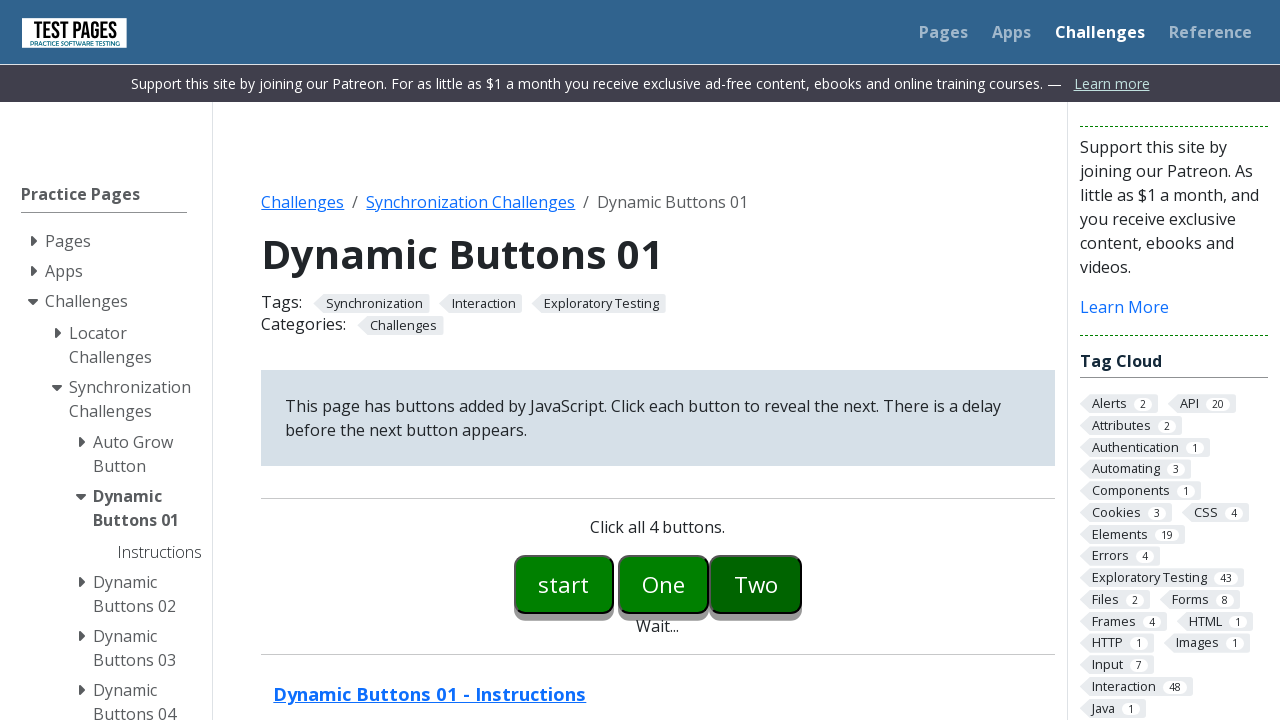

Clicked button three at (802, 584) on #button03
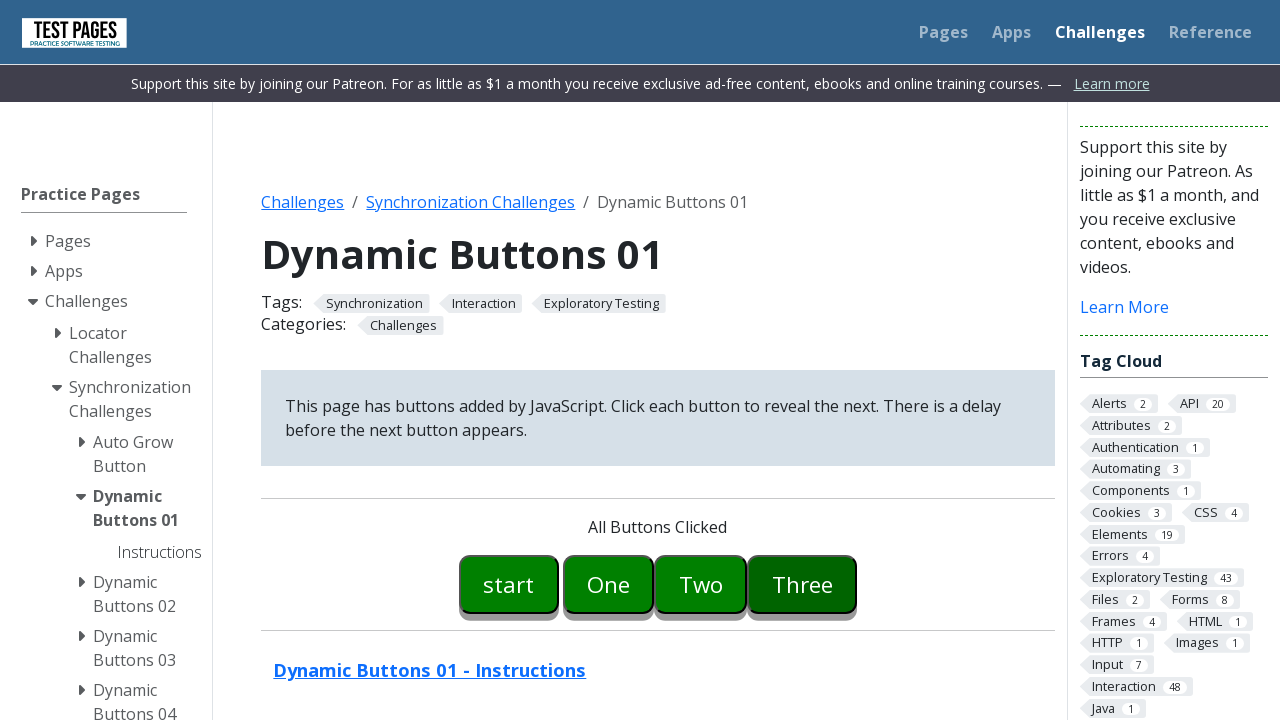

Retrieved button message text
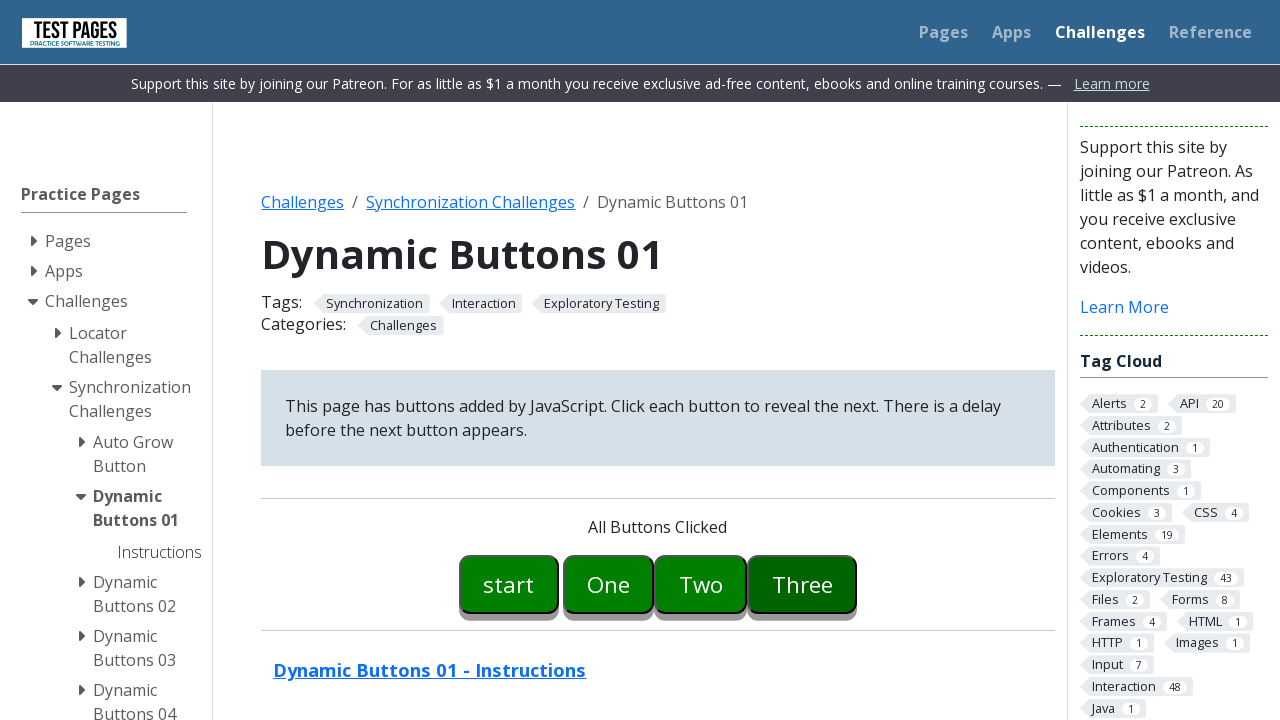

Verified 'All Buttons Clicked' message is present
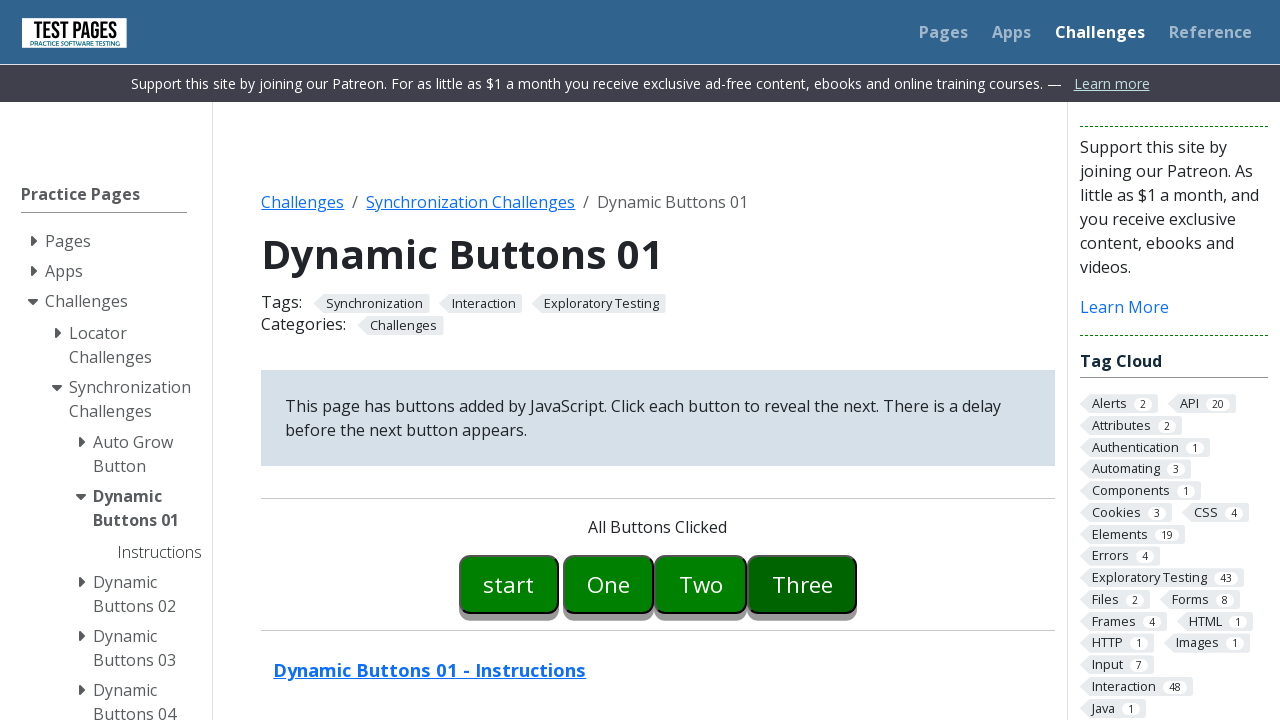

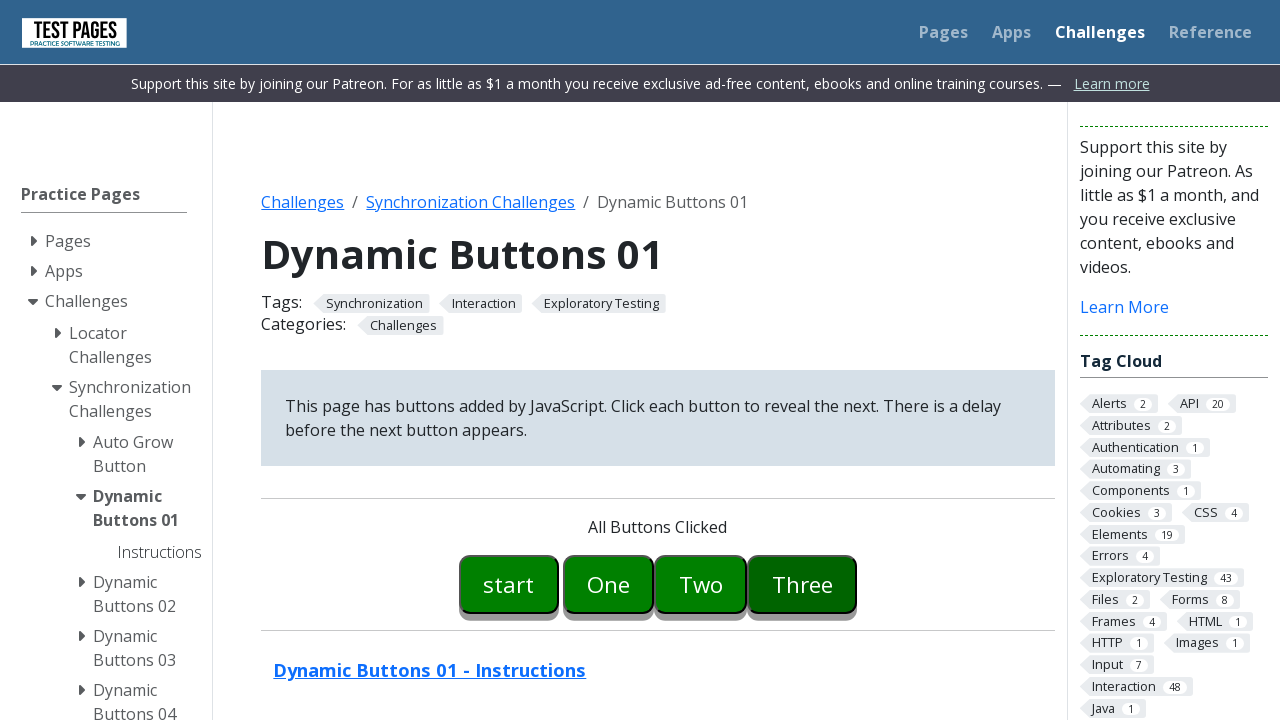